Tests clicking a primary button on the UI Testing Playground's class attribute challenge page, which tests the ability to find elements by class name when multiple classes are present.

Starting URL: http://uitestingplayground.com/classattr

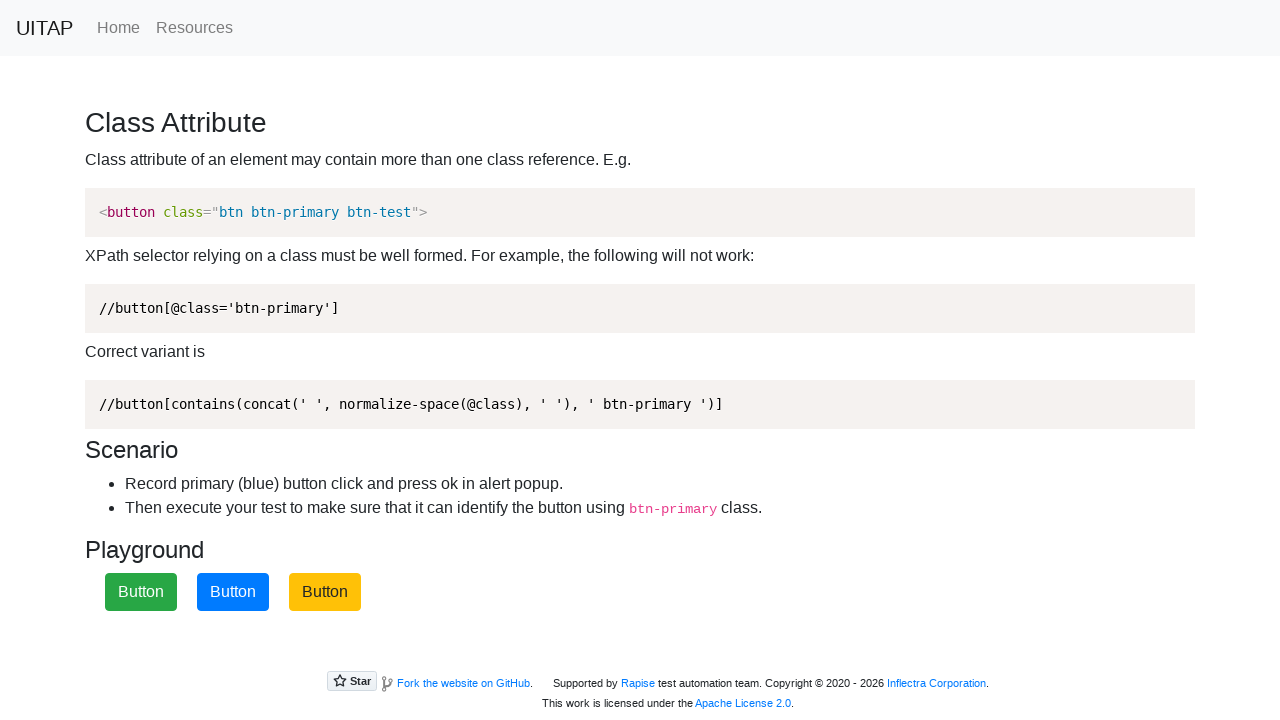

Navigated to UI Testing Playground class attribute challenge page
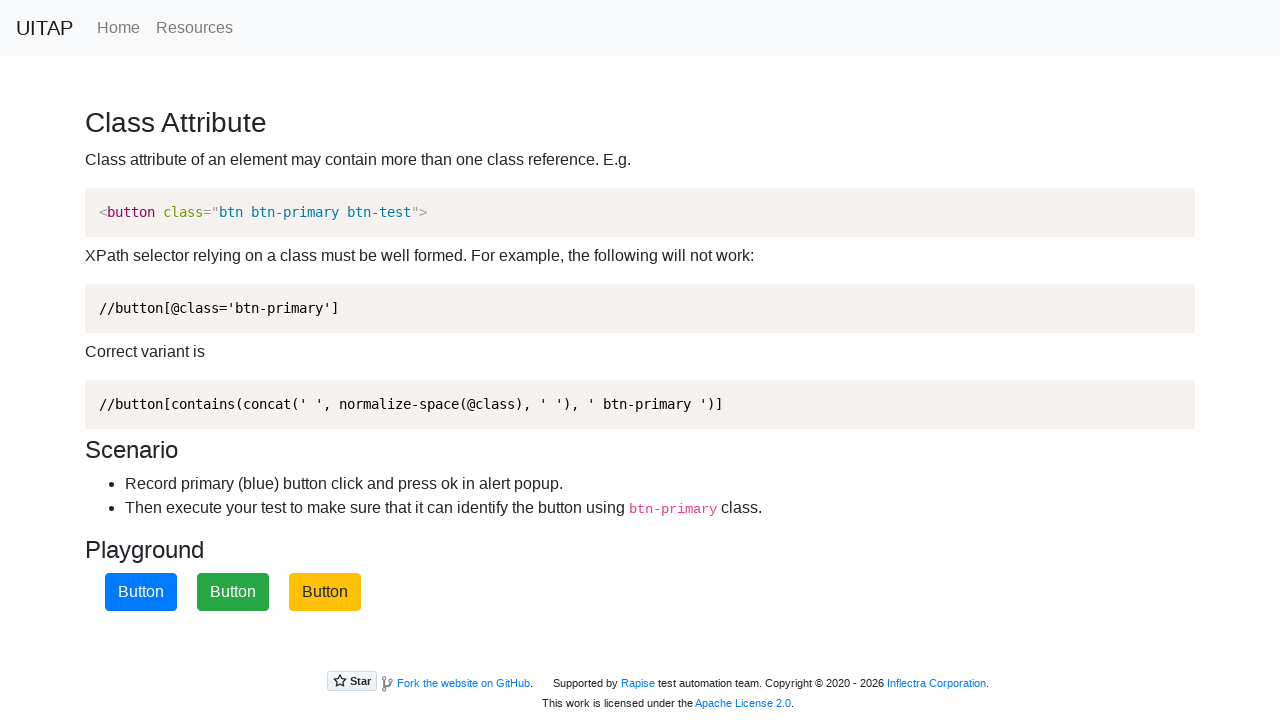

Clicked primary button with btn-primary class at (141, 592) on .btn-primary
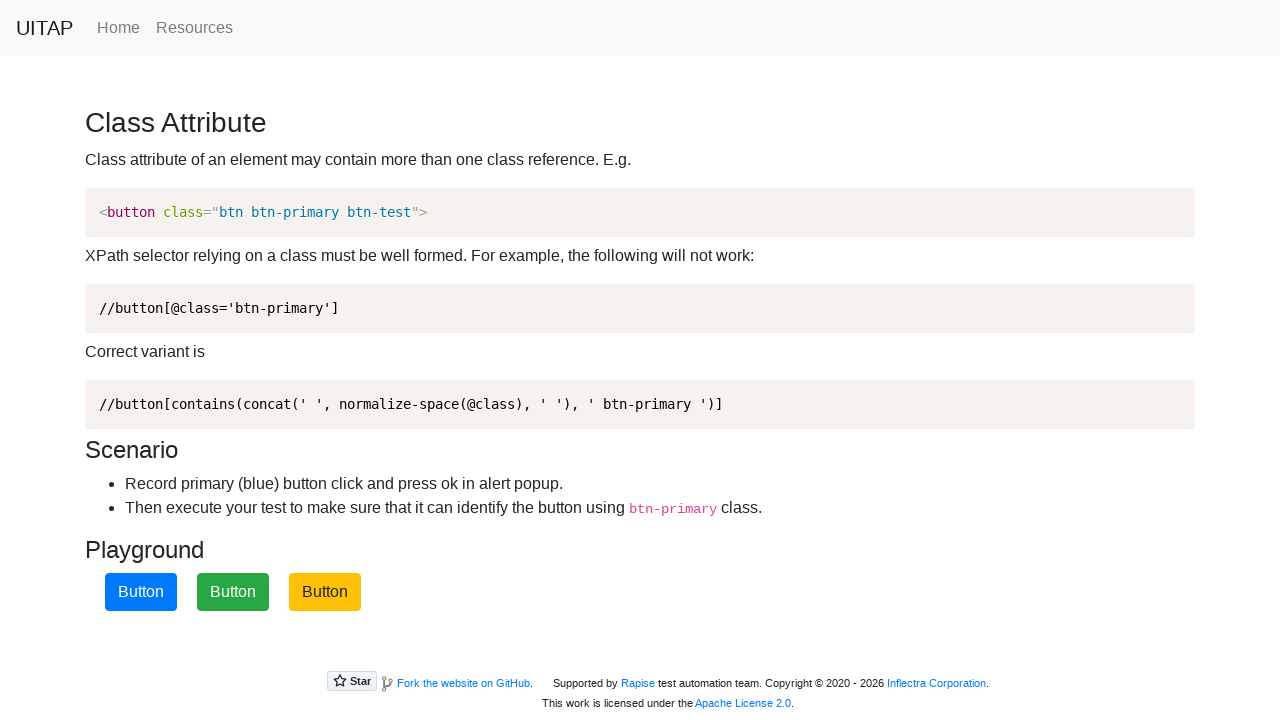

Waited 1 second for button action result
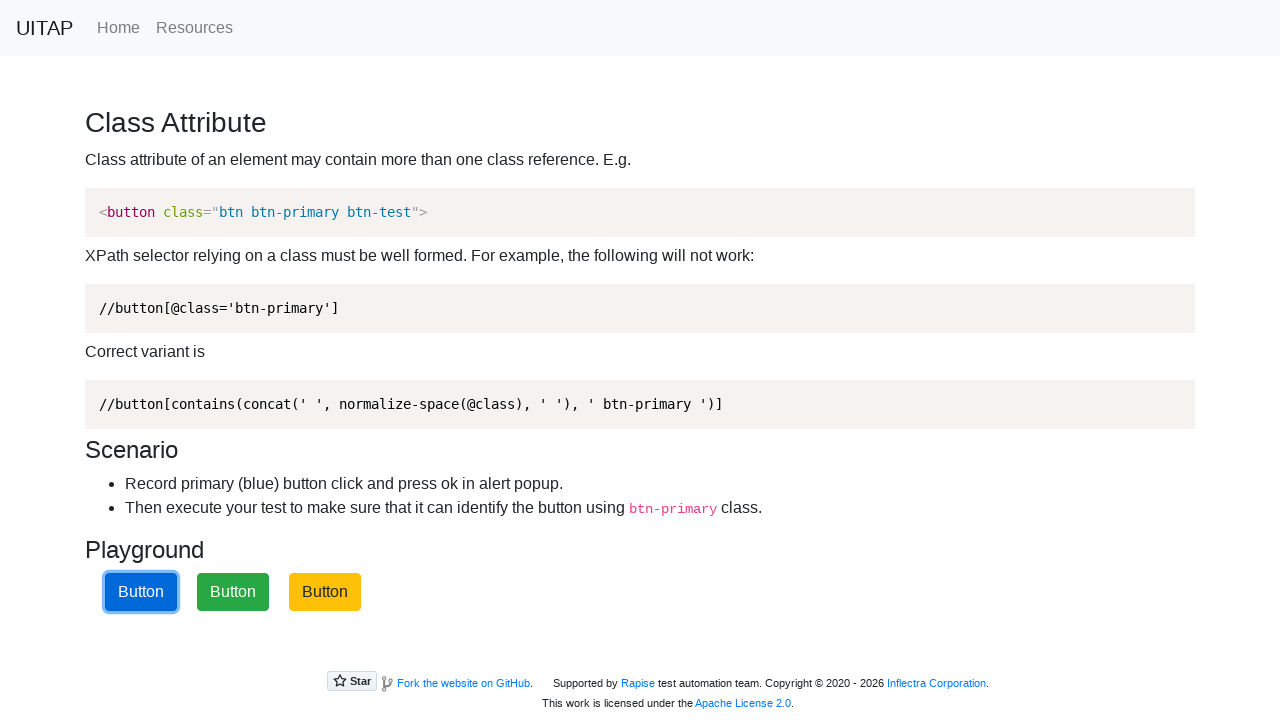

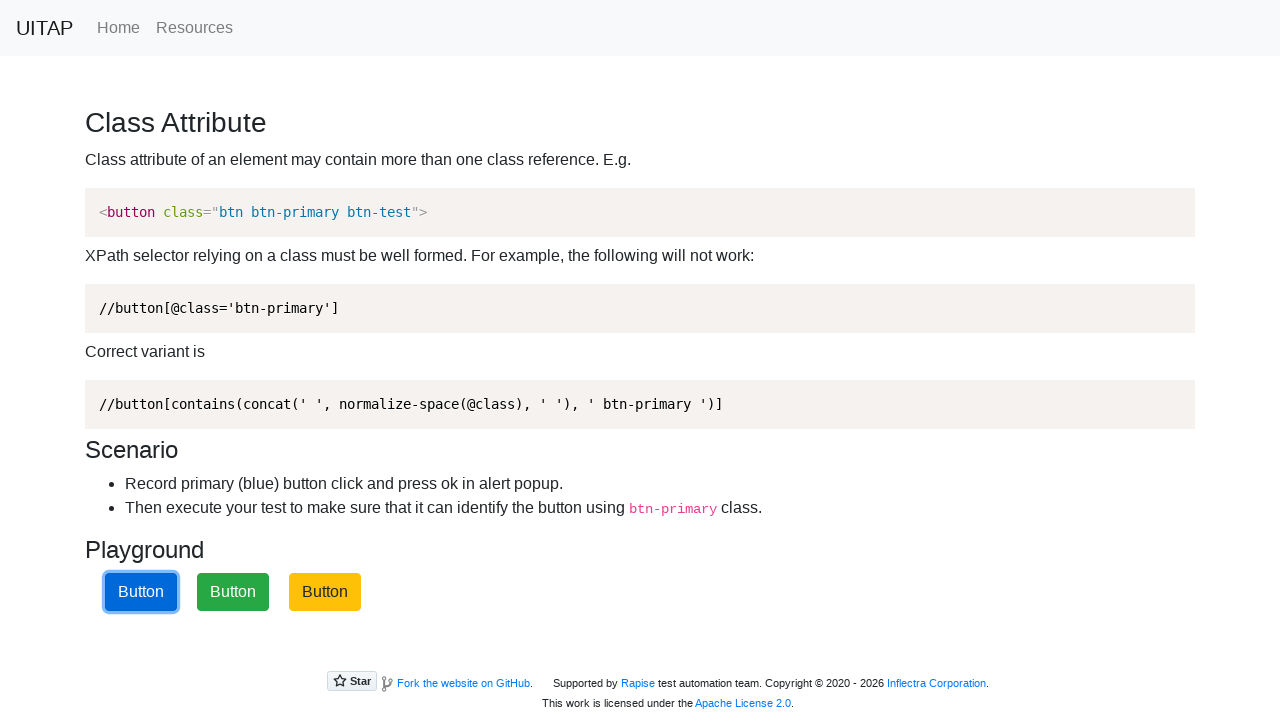